Tests different types of JavaScript alerts (simple, confirm, and prompt dialogs) by clicking buttons to trigger them and interacting with the alert boxes - accepting, dismissing, and entering text.

Starting URL: https://www.leafground.com/alert.xhtml

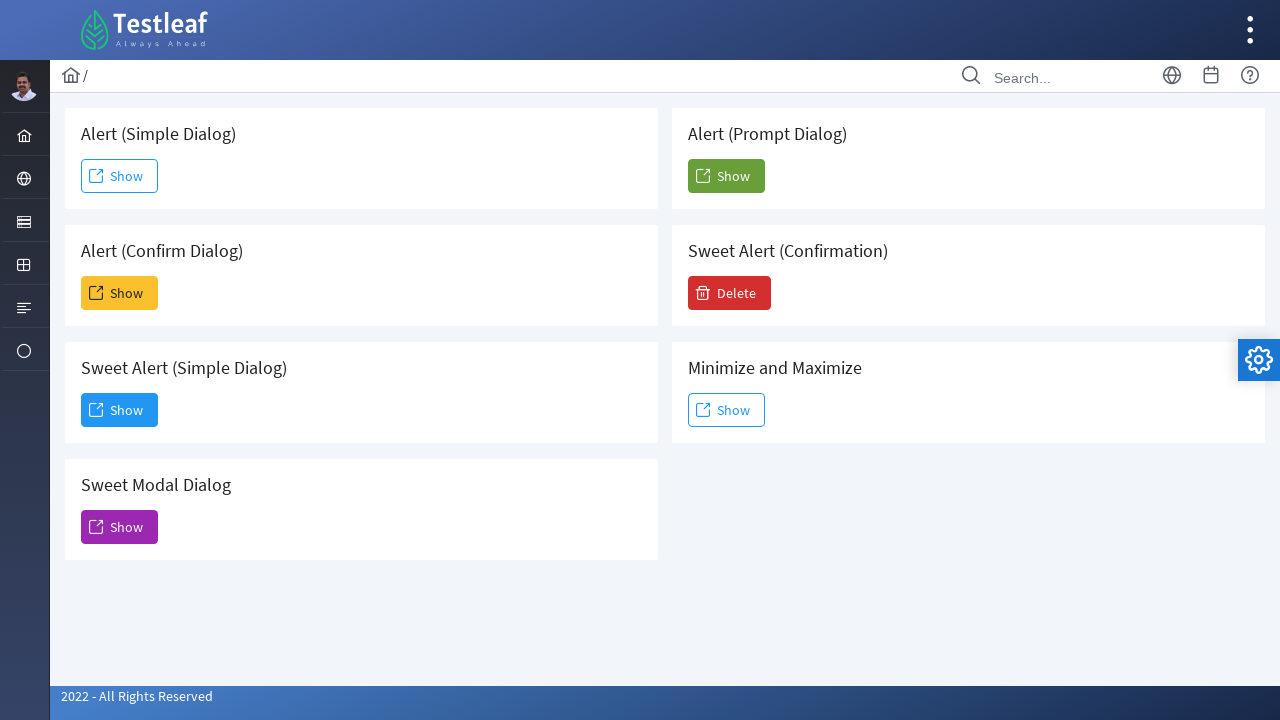

Clicked button to trigger simple alert dialog at (120, 176) on #j_idt88\:j_idt91
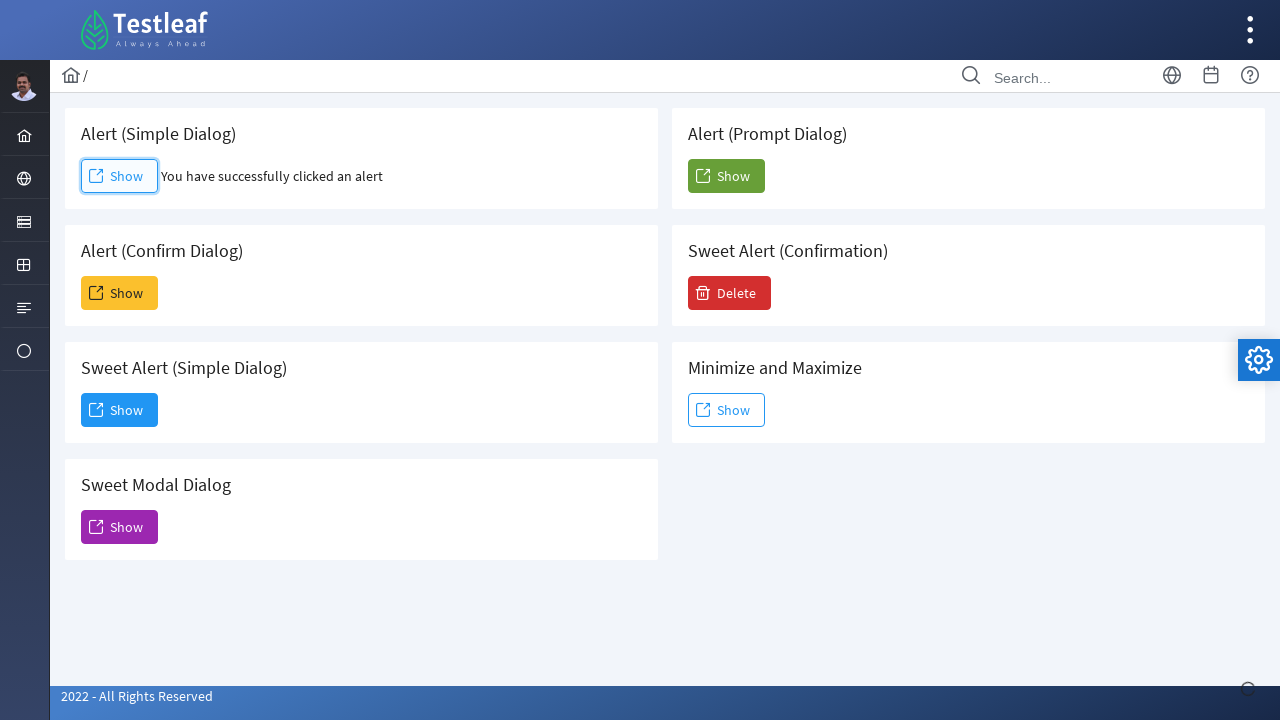

Set up dialog handler to accept the alert
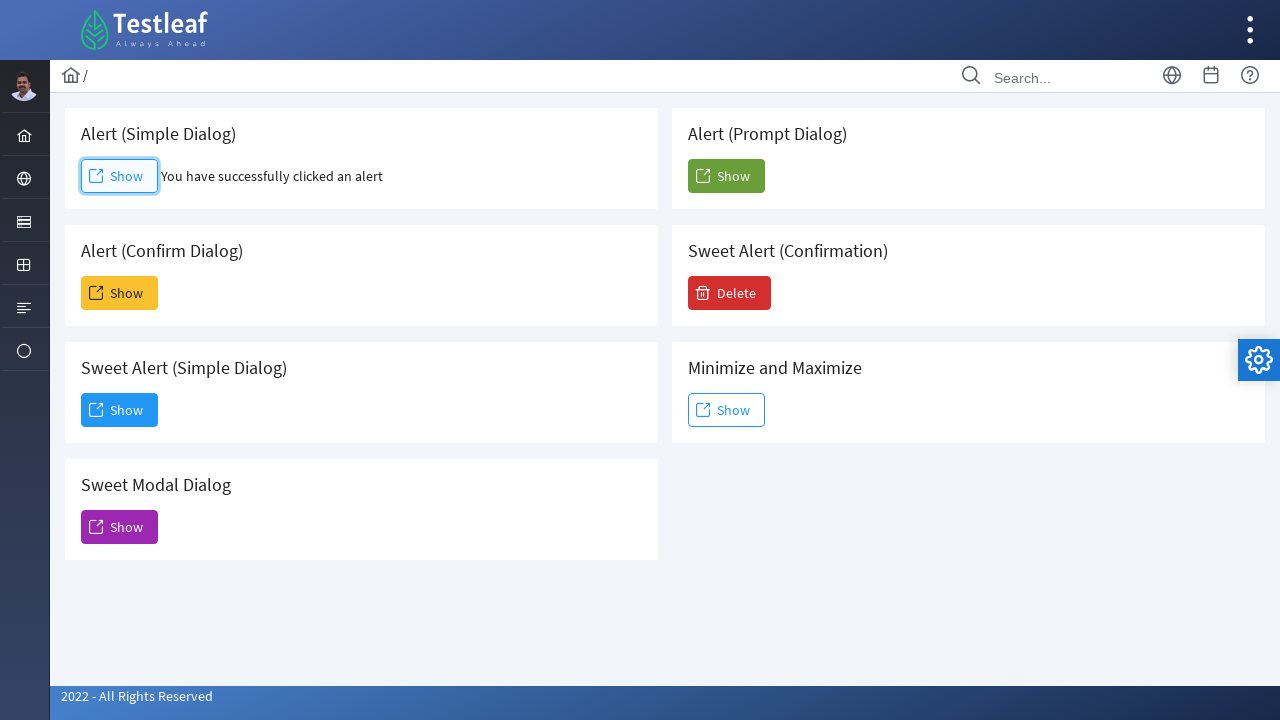

Waited for simple alert to be handled
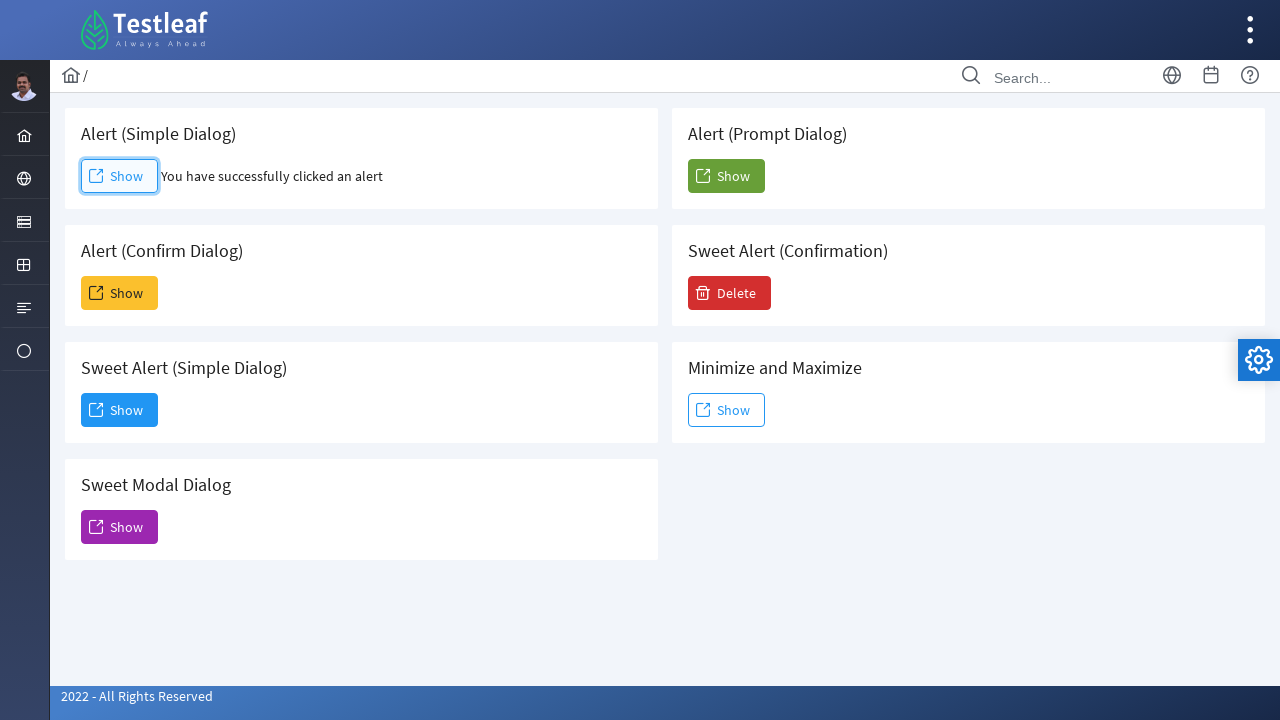

Set up dialog handler to dismiss confirm dialog
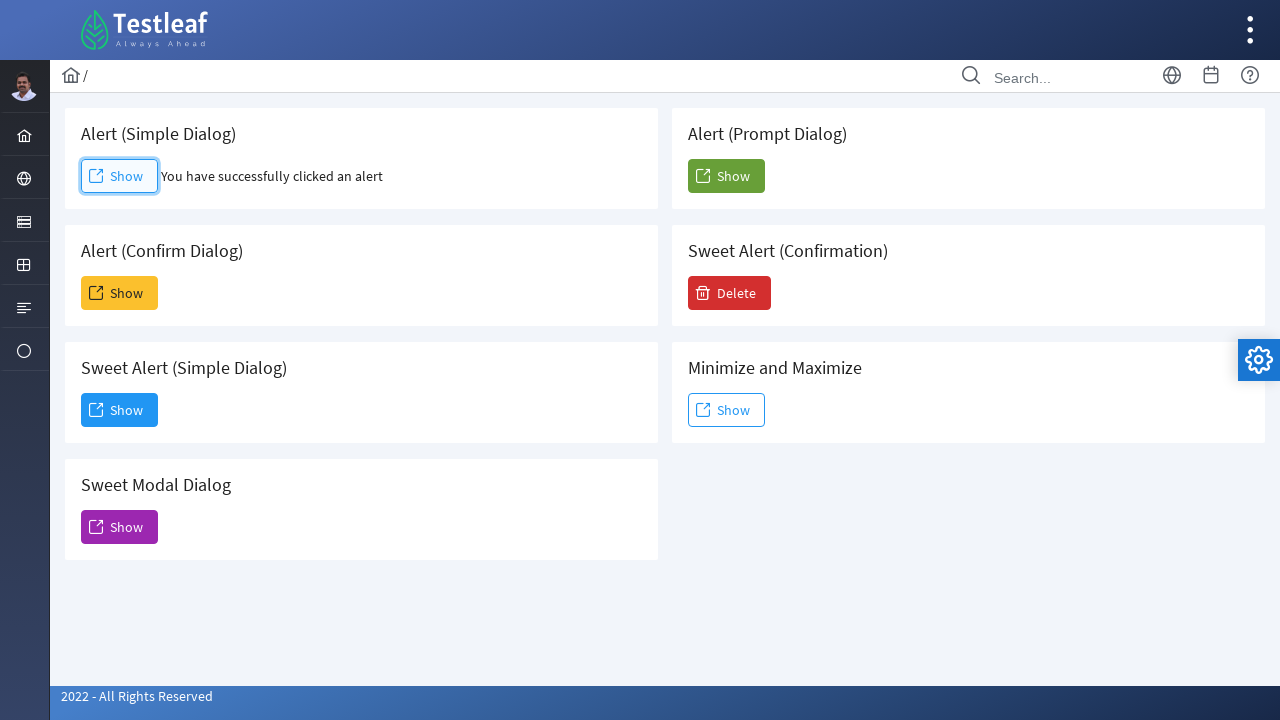

Clicked button to trigger confirm dialog at (120, 293) on #j_idt88\:j_idt93
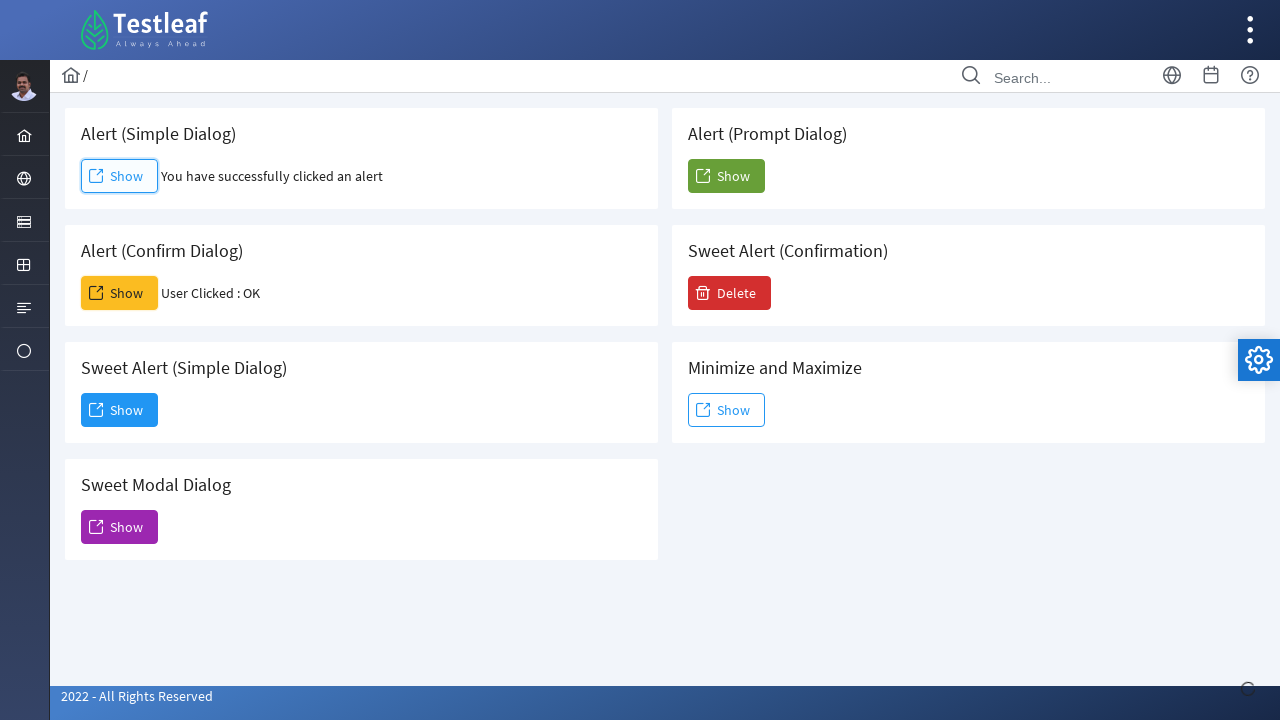

Waited for confirm dialog to be handled
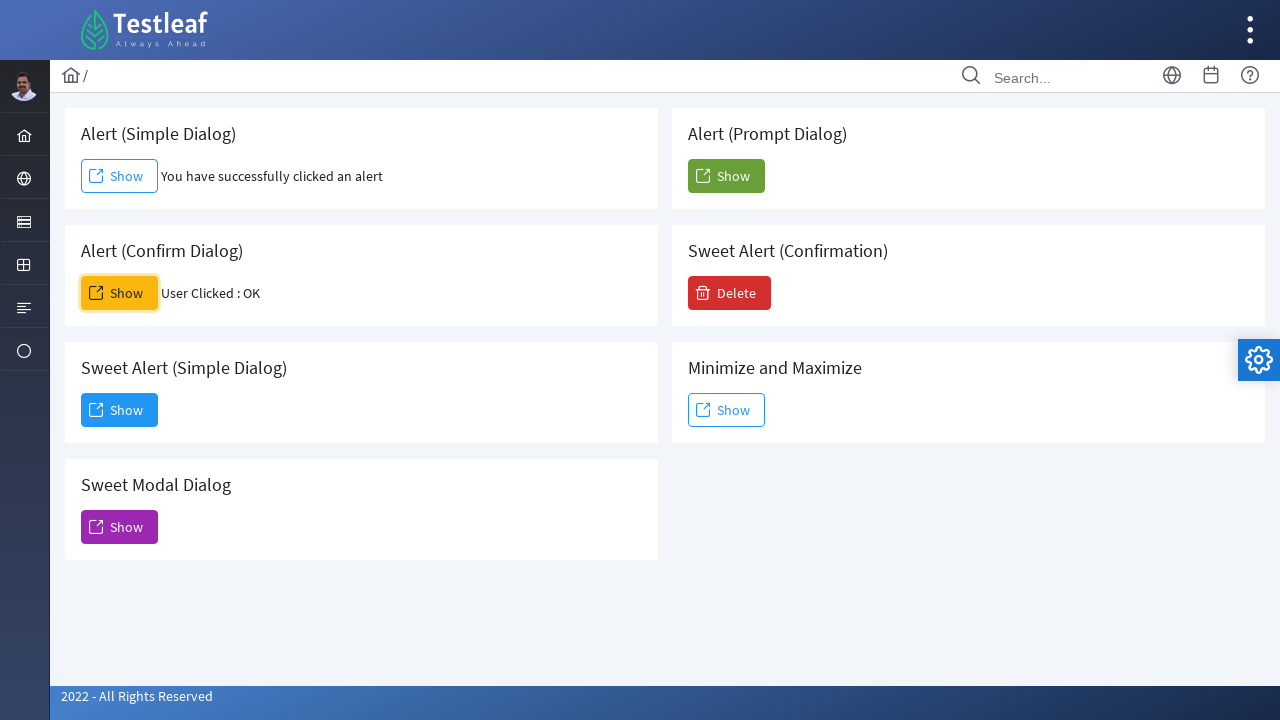

Set up dialog handler to enter text 'Minoli' in prompt dialog
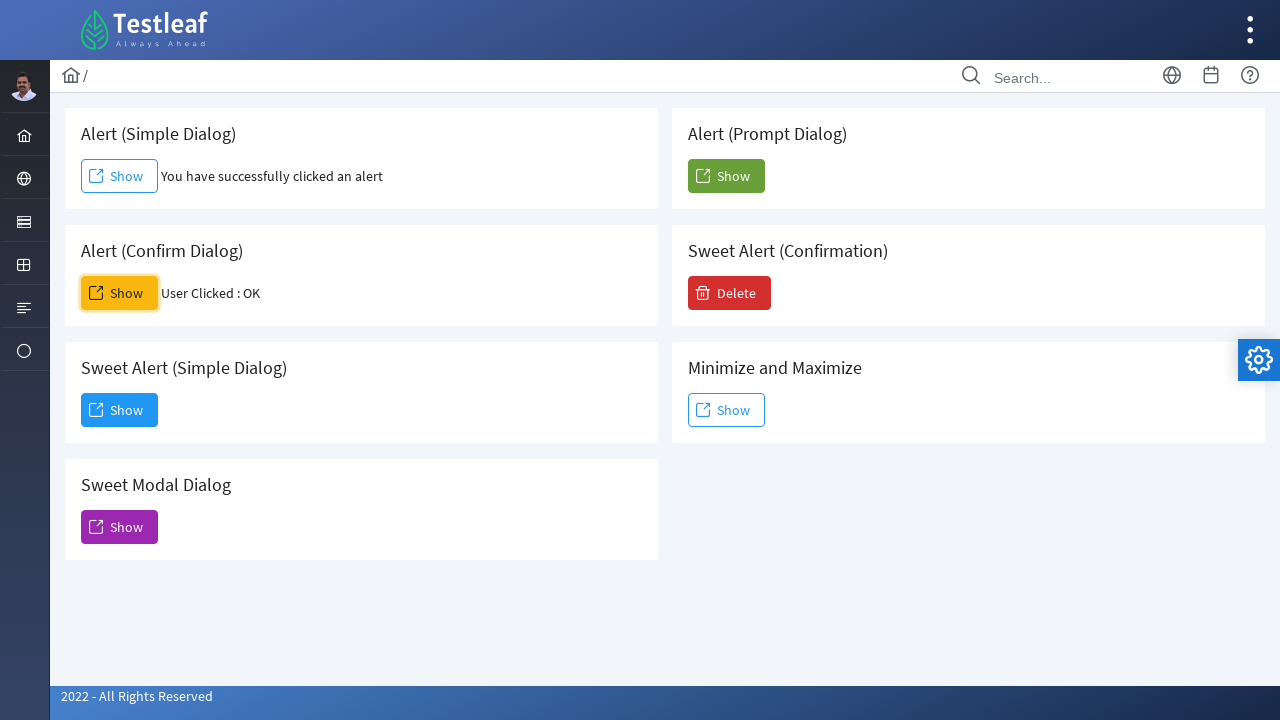

Clicked button to trigger prompt dialog at (726, 176) on #j_idt88\:j_idt104
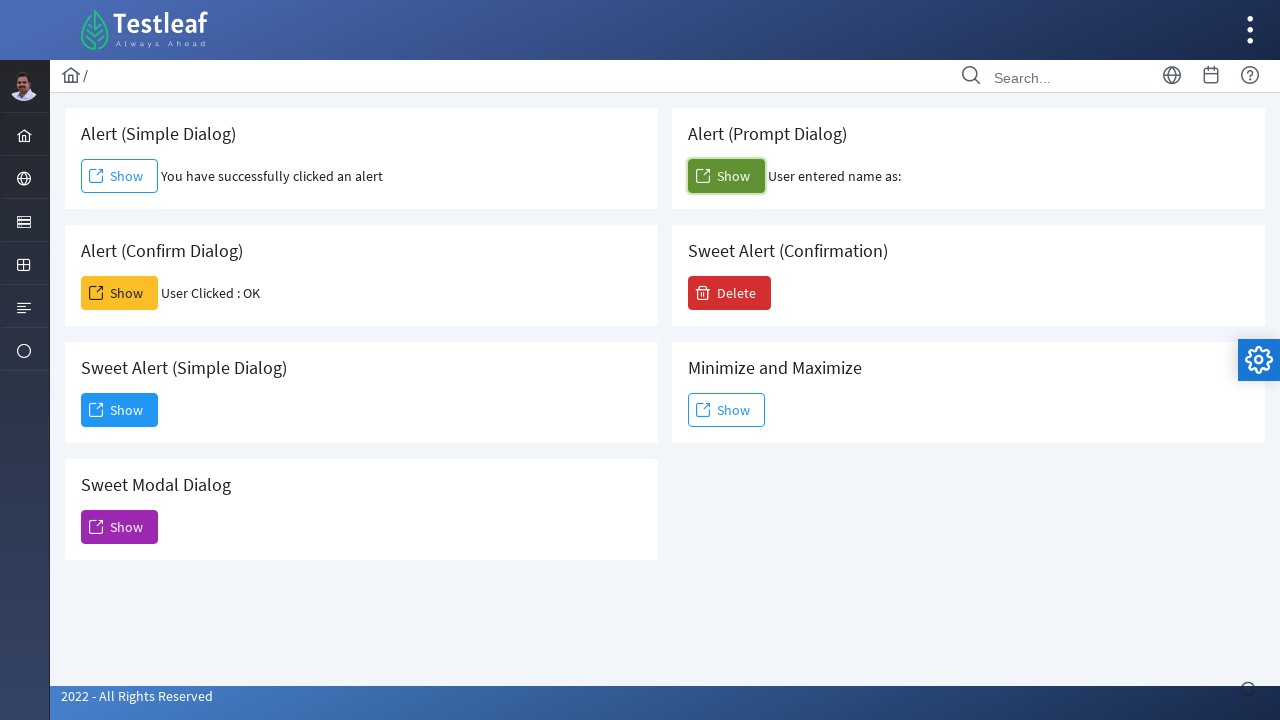

Waited for prompt dialog to be handled with text entry
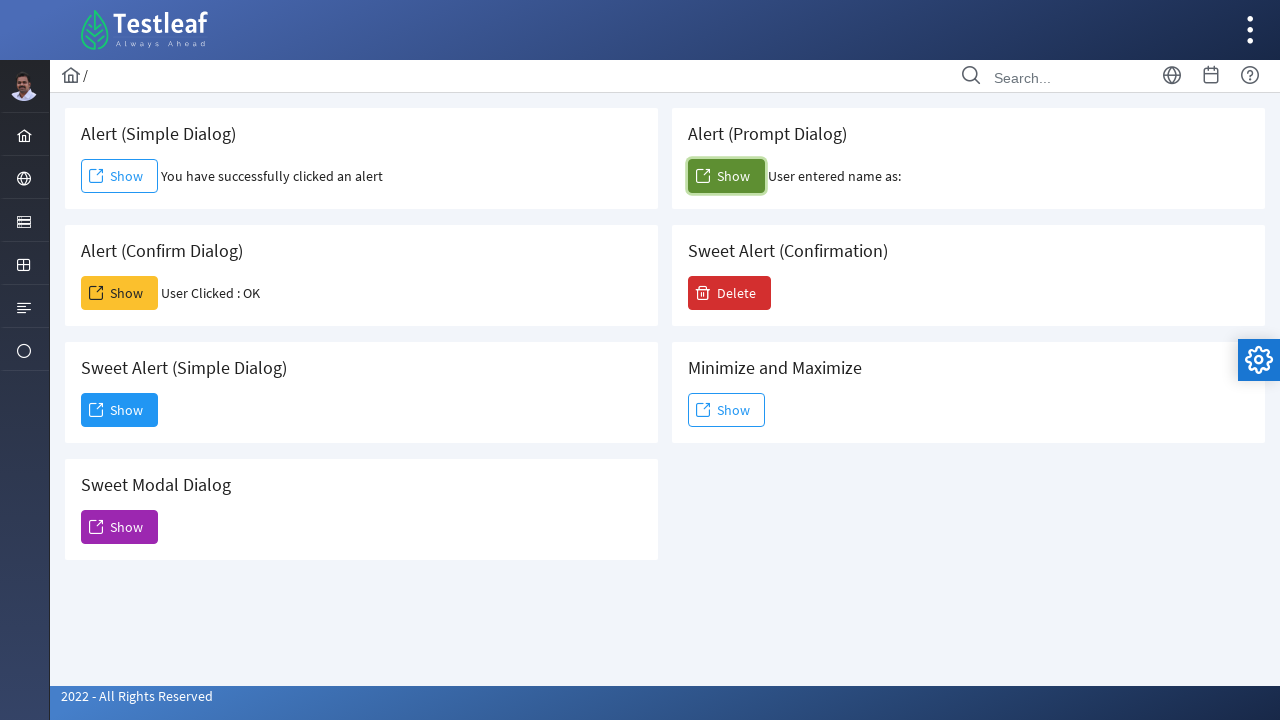

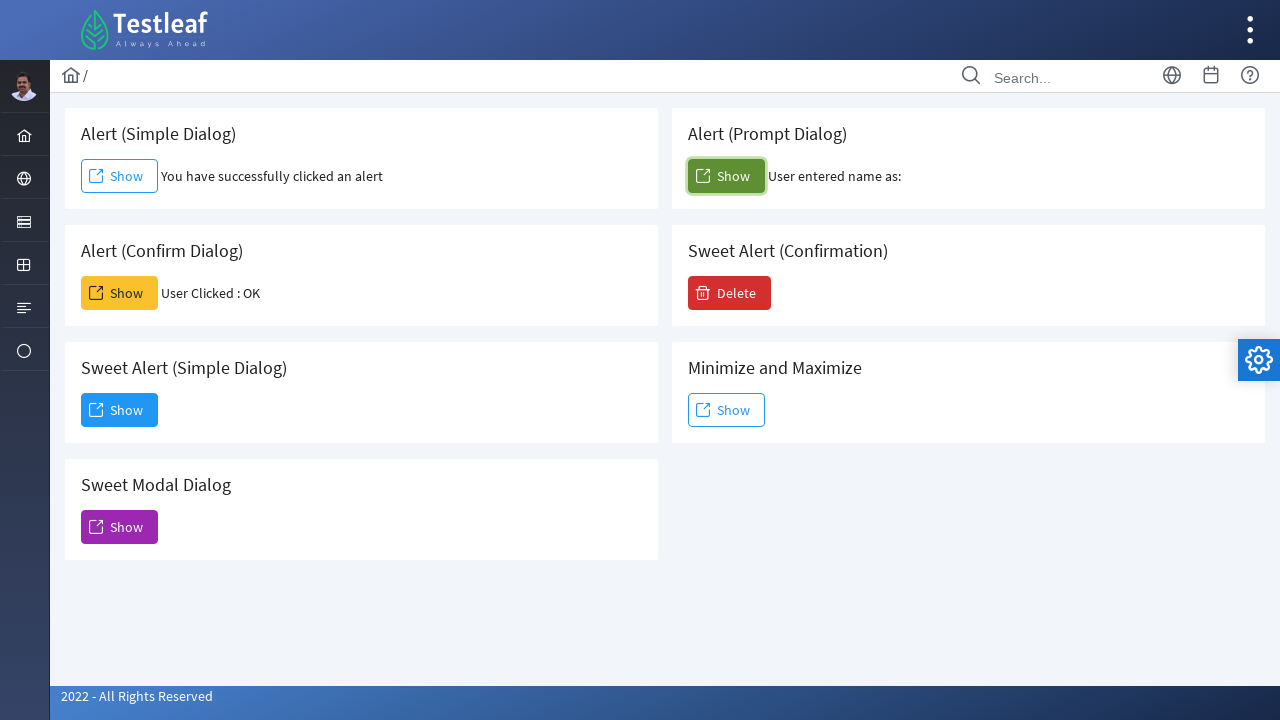